Tests the text box form by filling in email field and submitting the form

Starting URL: https://demoqa.com/text-box

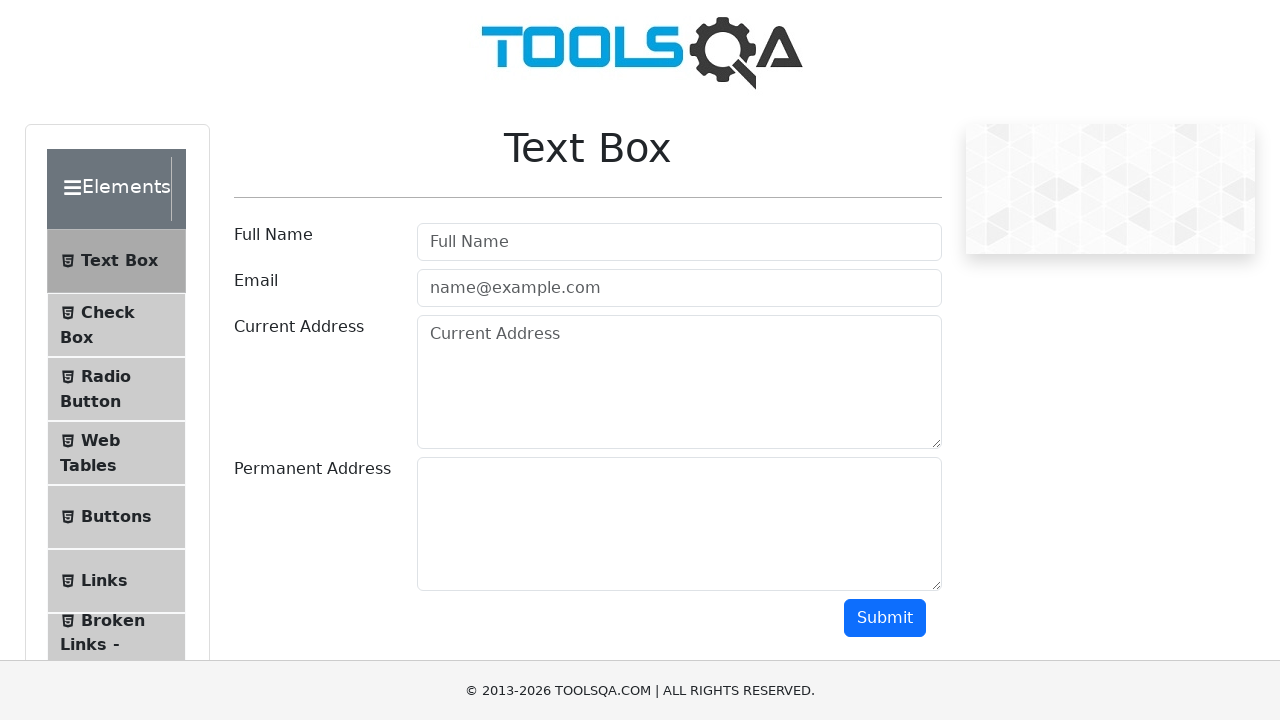

Filled email field with 'harry.potter@mail.com' on #userEmail
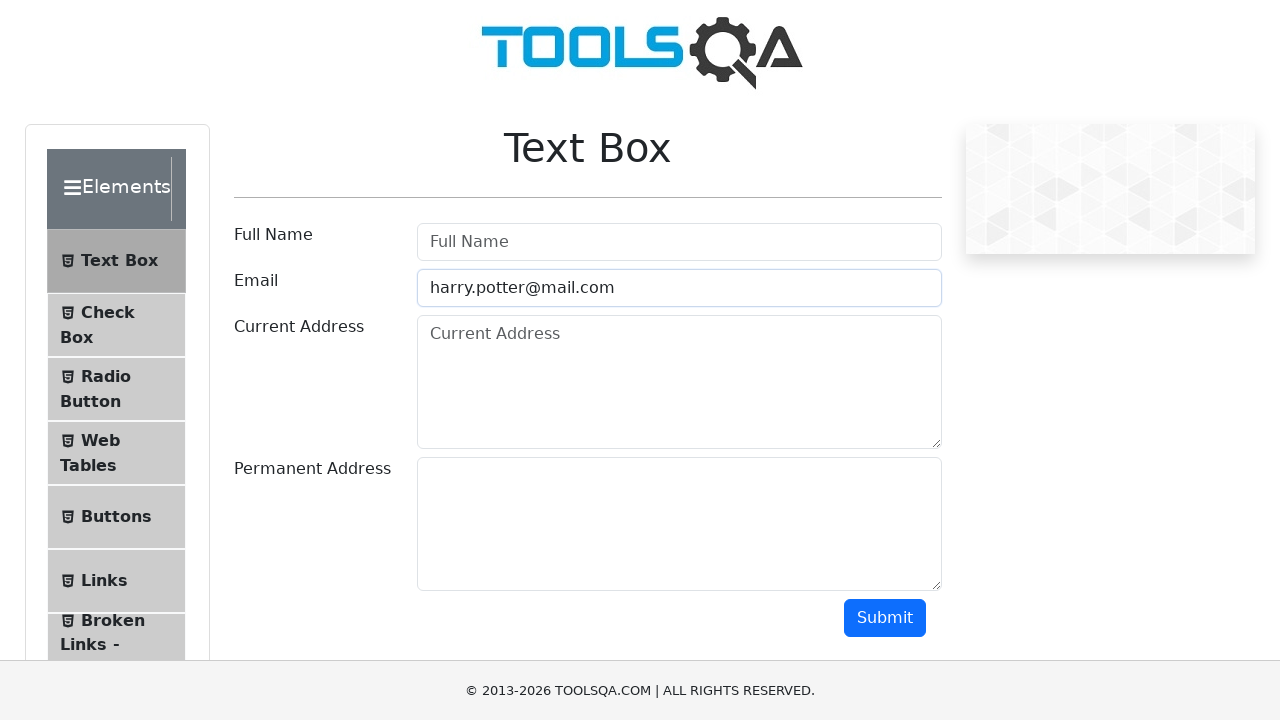

Clicked submit button to submit the form at (885, 618) on #submit
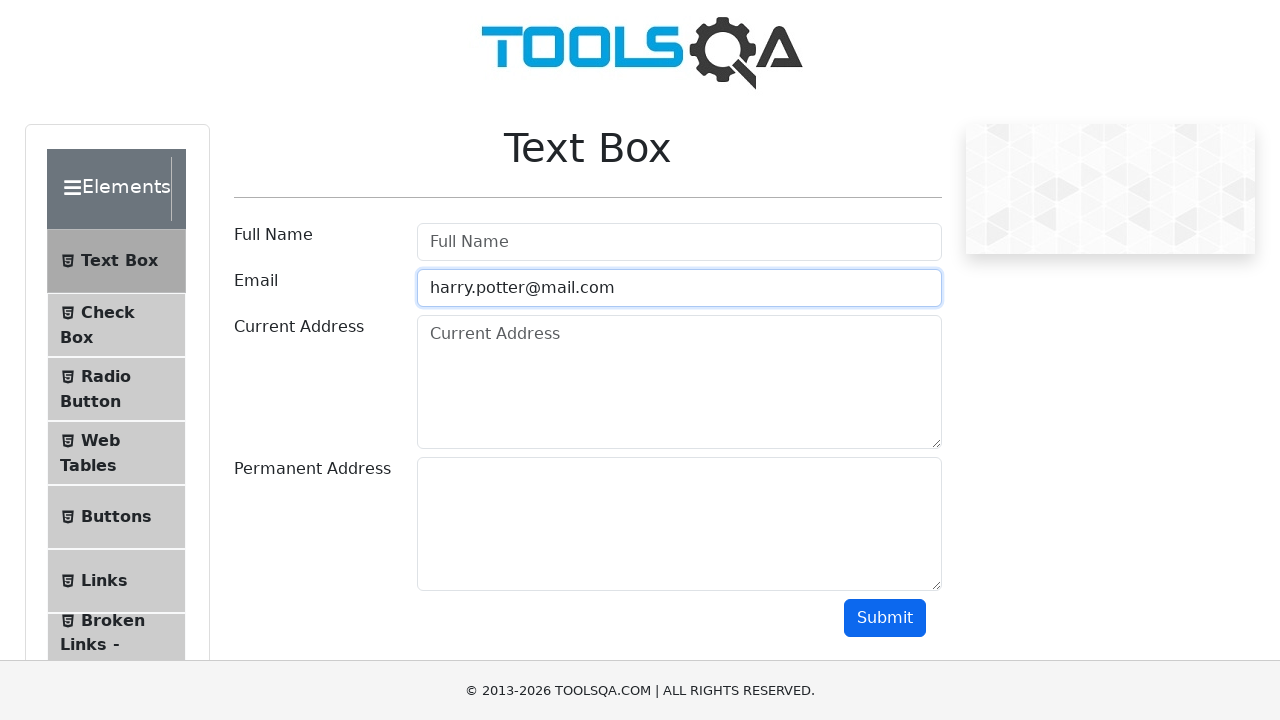

Form submission output appeared with email confirmation
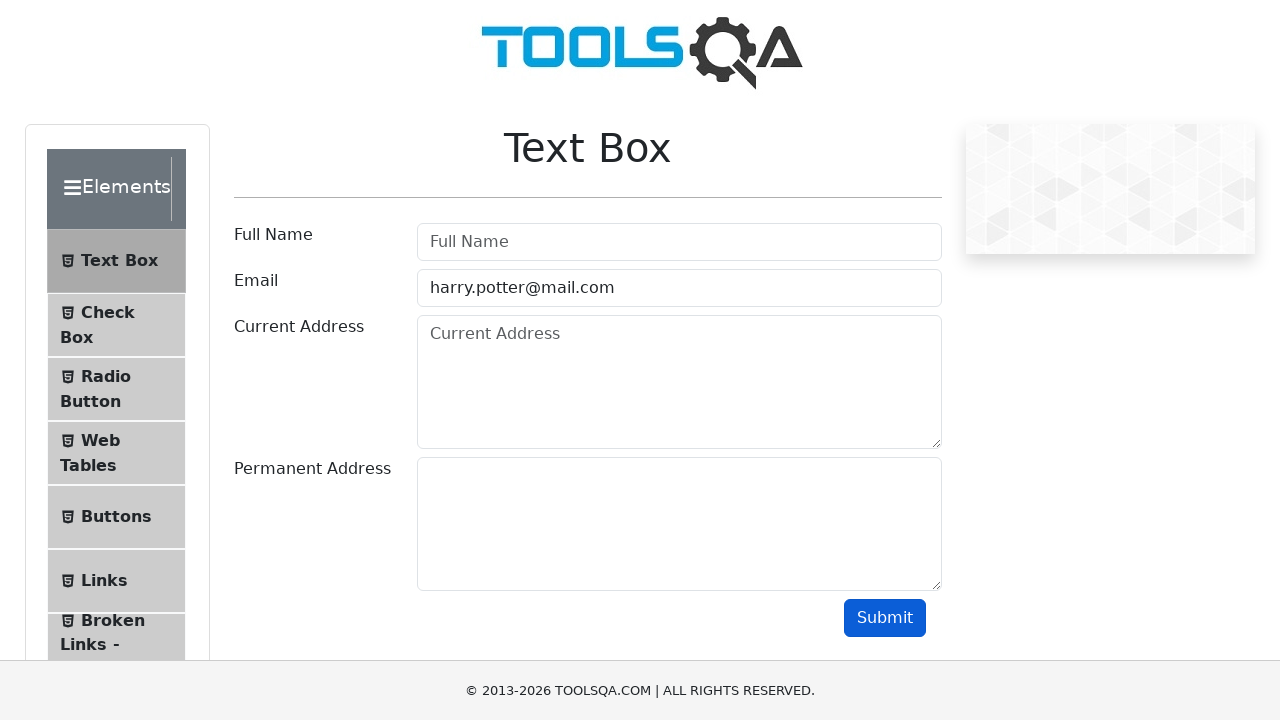

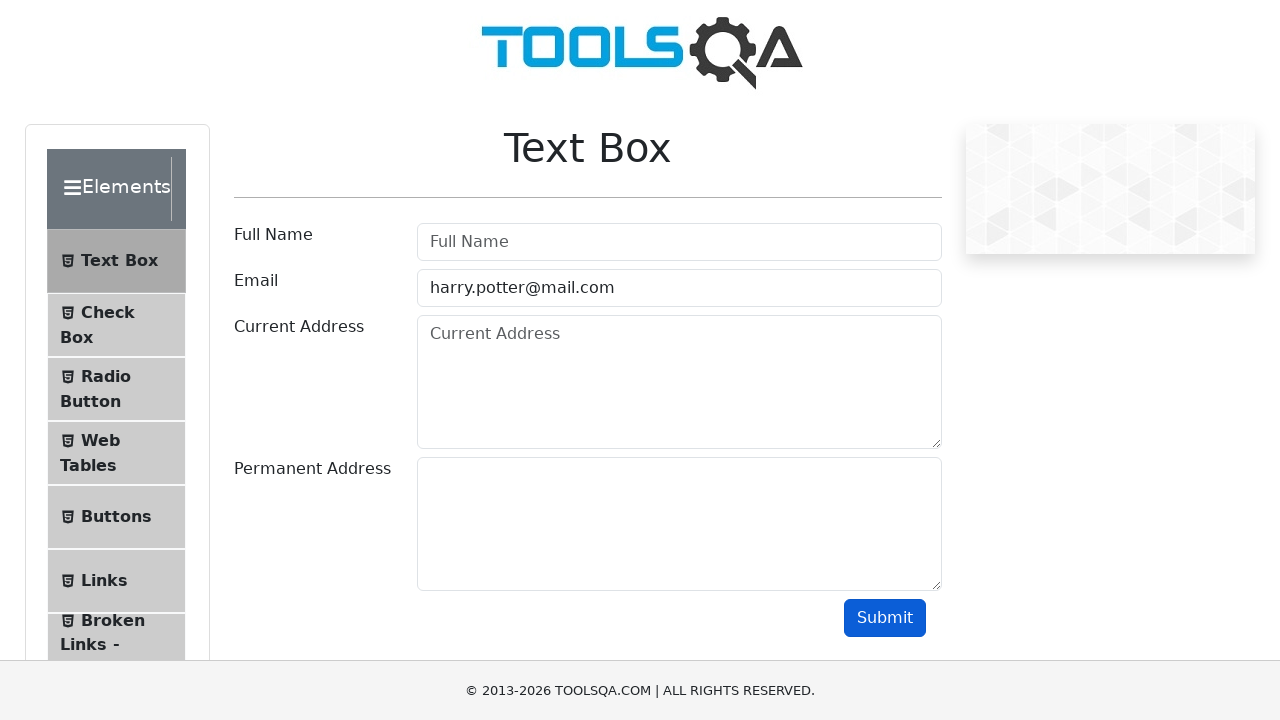